Tests navigation on the Selenium website by opening the mobile navbar menu, clicking on the Downloads link, and verifying the page title is "Downloads | Selenium"

Starting URL: https://www.selenium.dev/

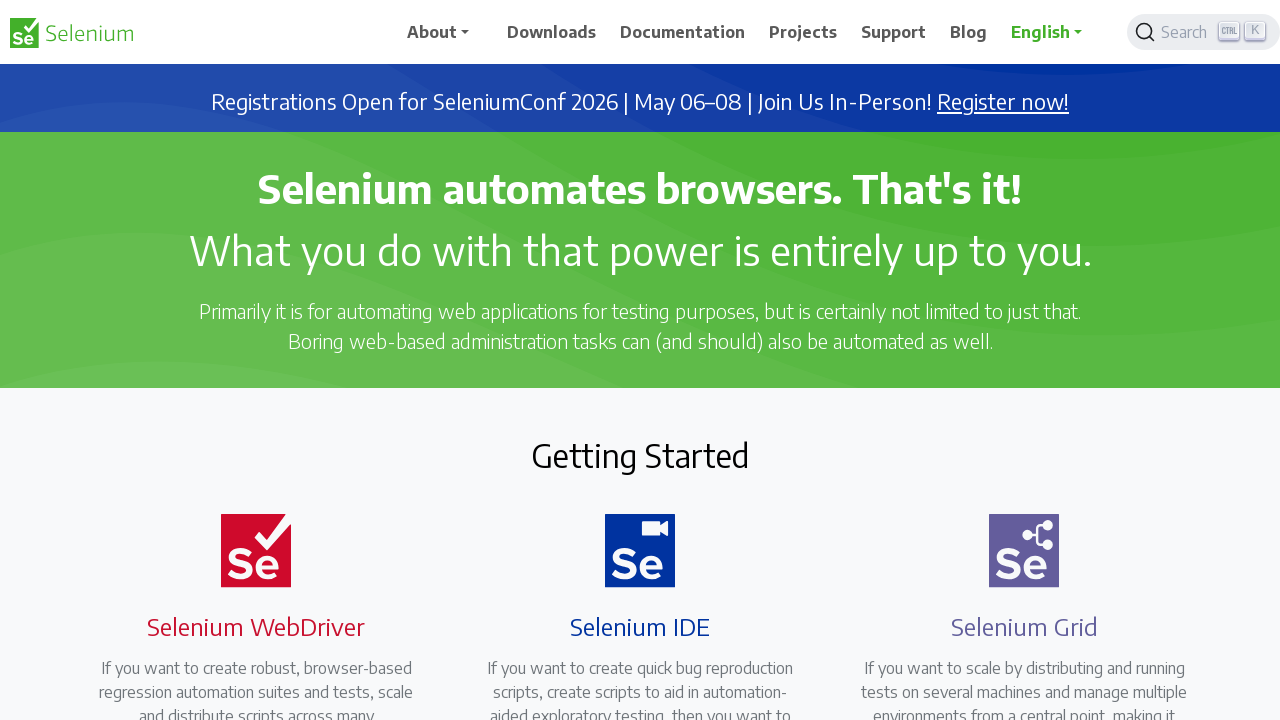

Set viewport to mobile size (375x667)
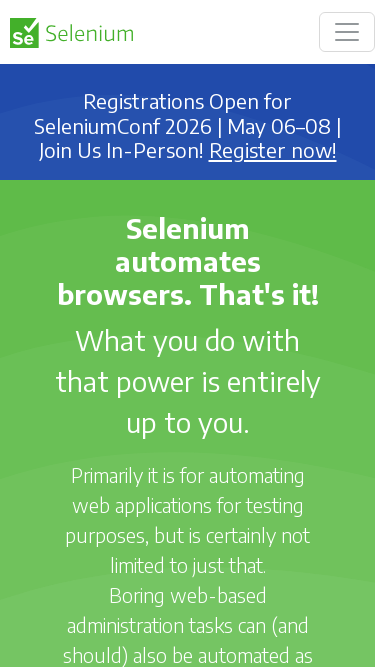

Clicked navbar toggler icon to open mobile menu at (347, 32) on .navbar-toggler-icon
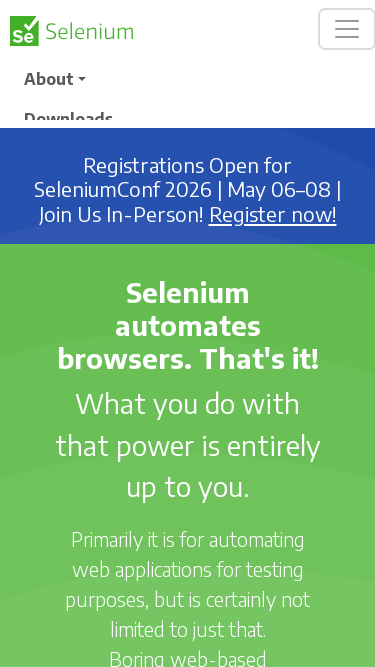

Clicked Downloads link in mobile navbar at (68, 119) on .nav-item:nth-child(2) span
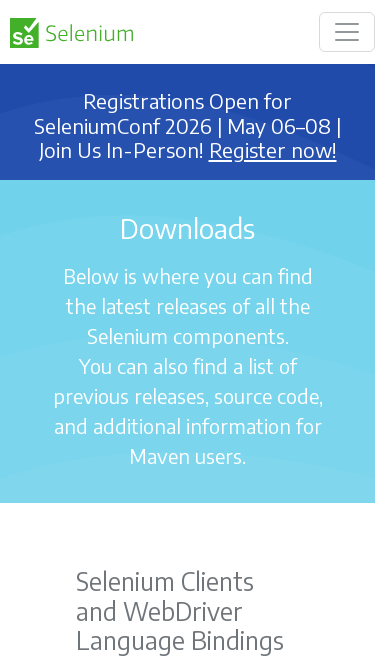

Page loaded after navigation
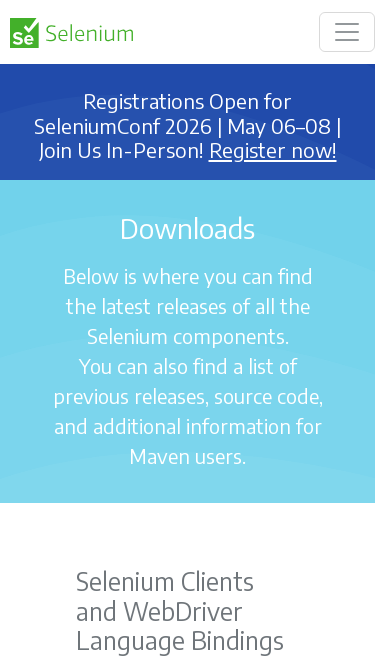

Verified page title is 'Downloads | Selenium'
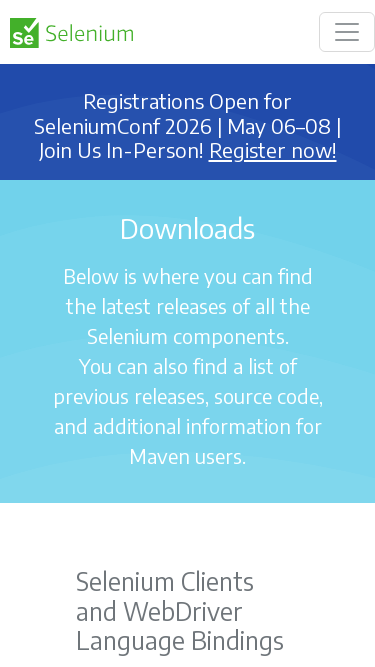

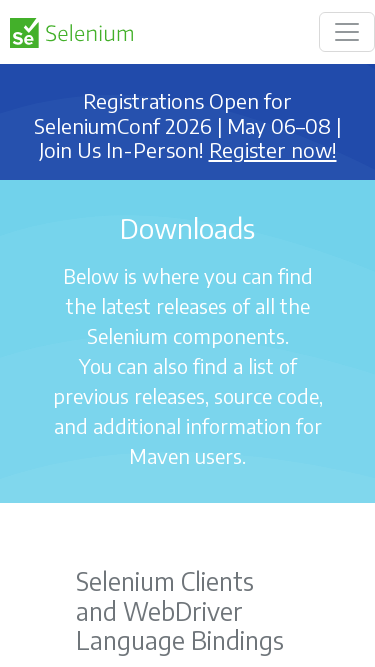